Tests scrolling to a specific element on the page and clicking a radio button using Actions class

Starting URL: https://testautomationpractice.blogspot.com/

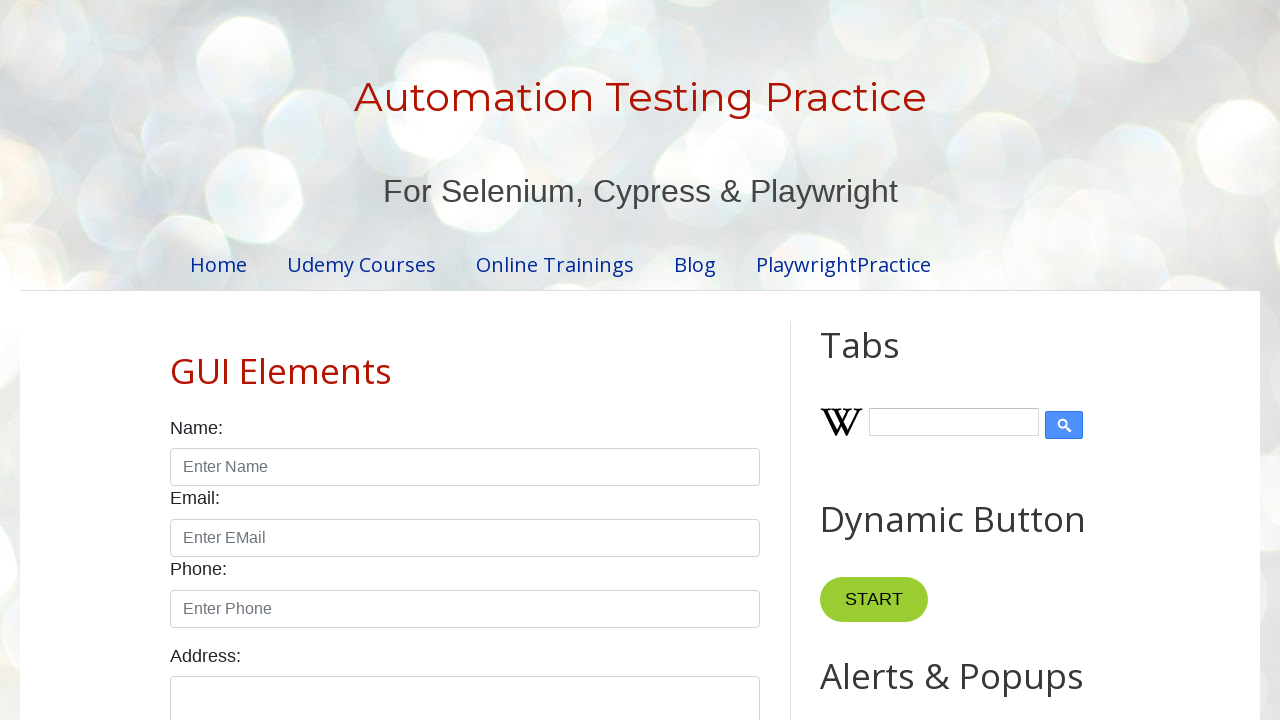

Located Gender label element
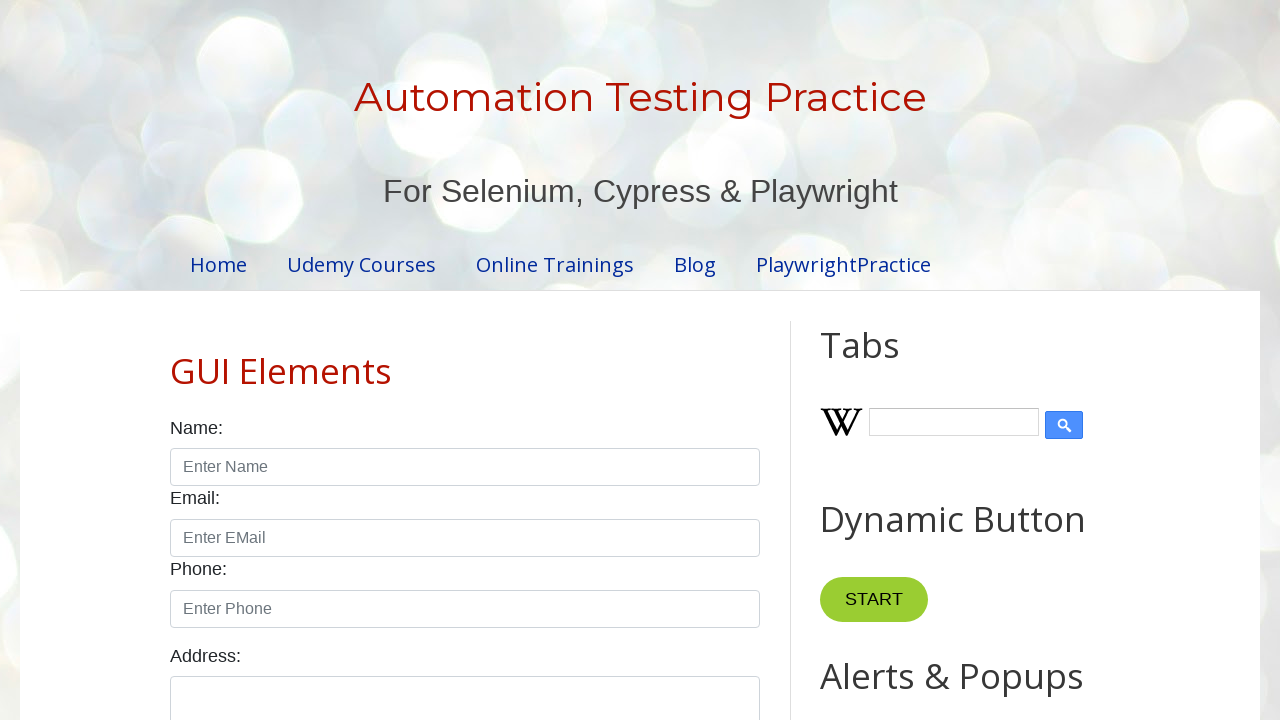

Scrolled to Gender label element
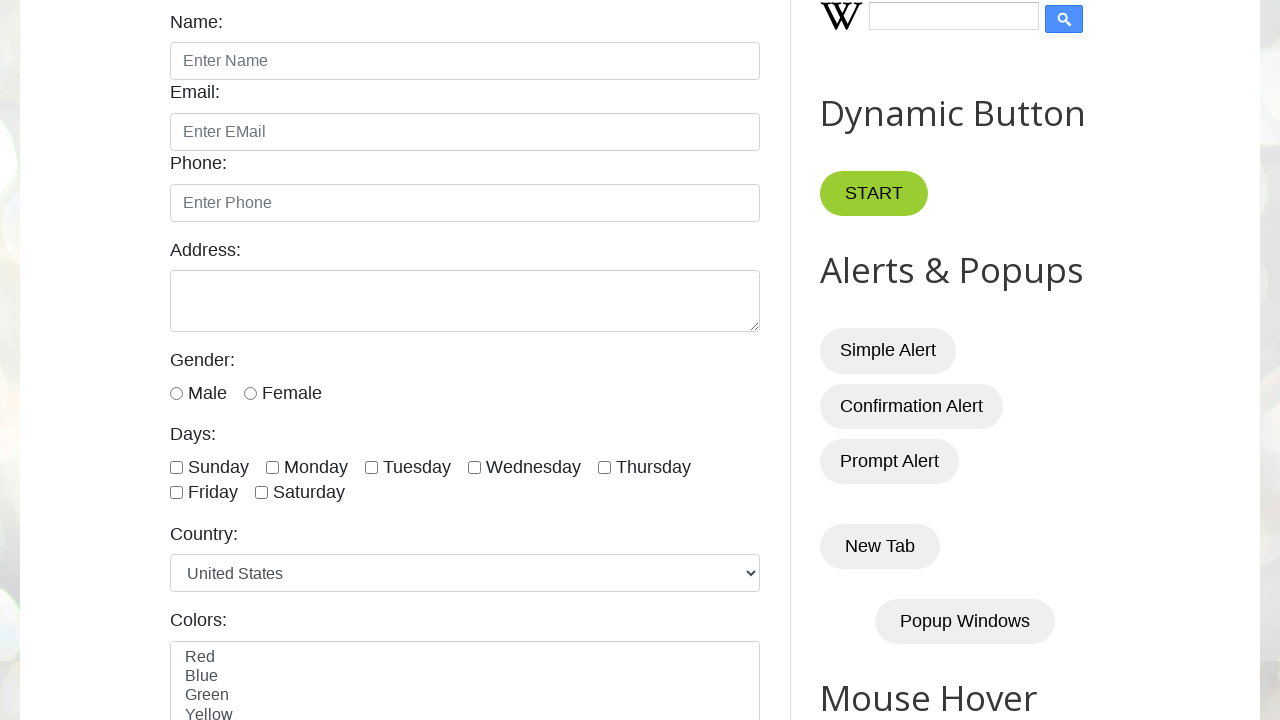

Clicked male radio button at (176, 393) on #male
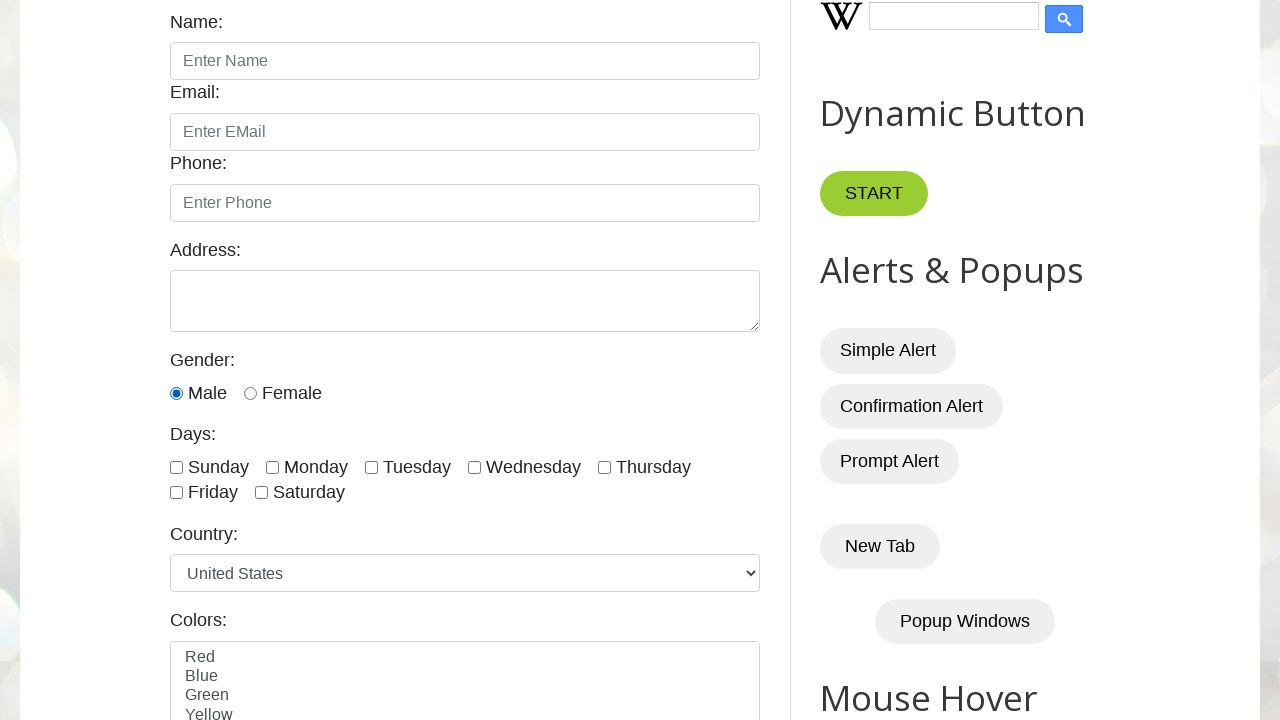

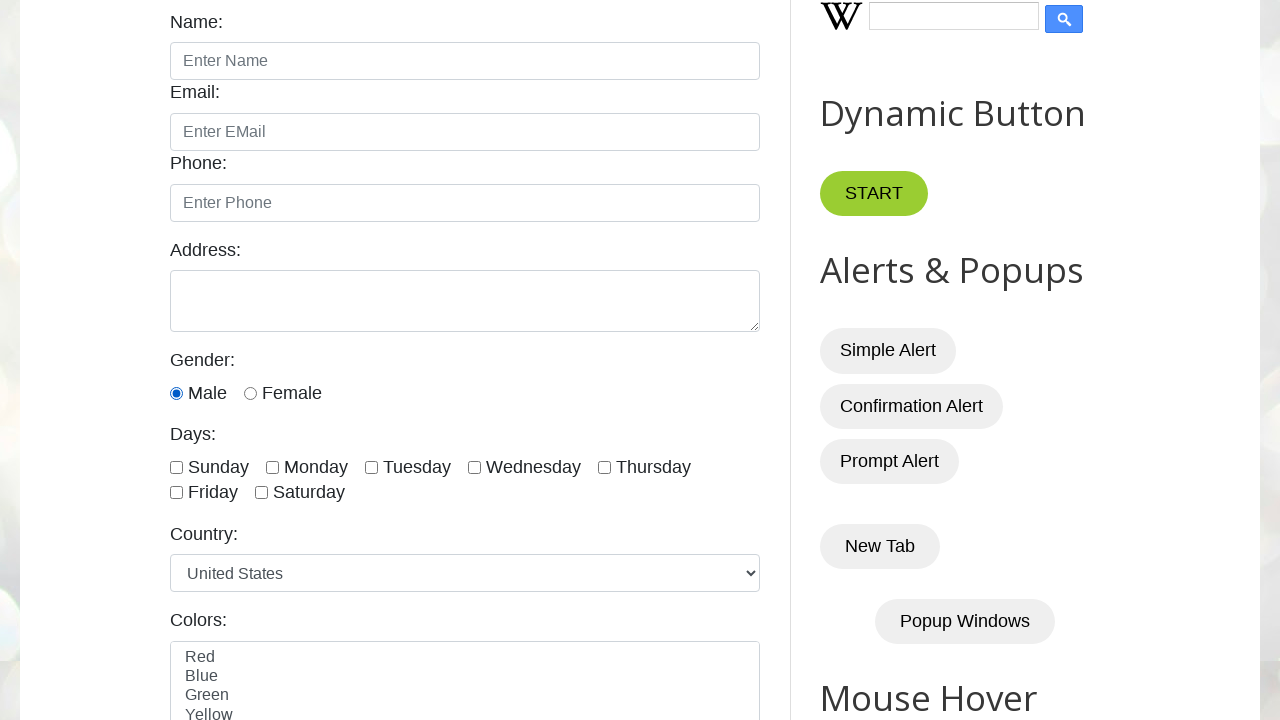